Tests the biography link by clicking it and verifying navigation to the biography article page, then navigating back

Starting URL: https://www.sport-express.ru/tag/krishtianu-ronaldu-973/

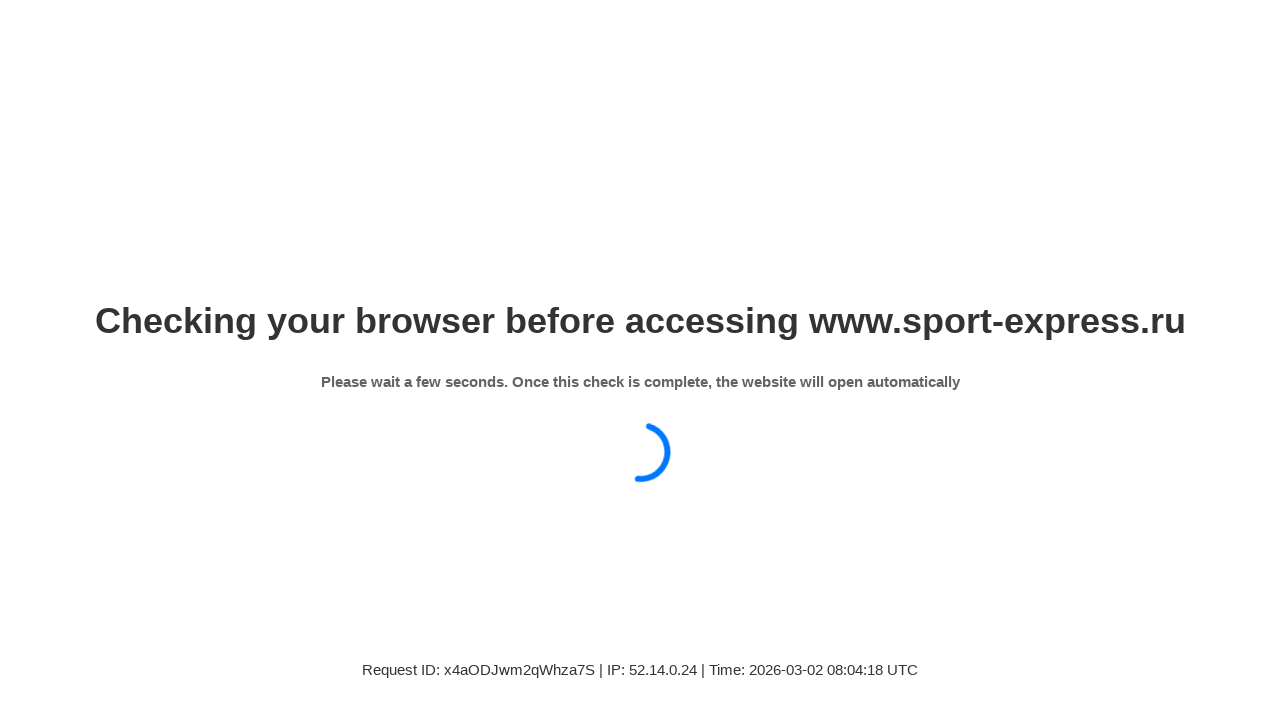

Clicked on 'Биография' (Biography) link at (220, 674) on xpath=//a[contains(text(),'Биография')]
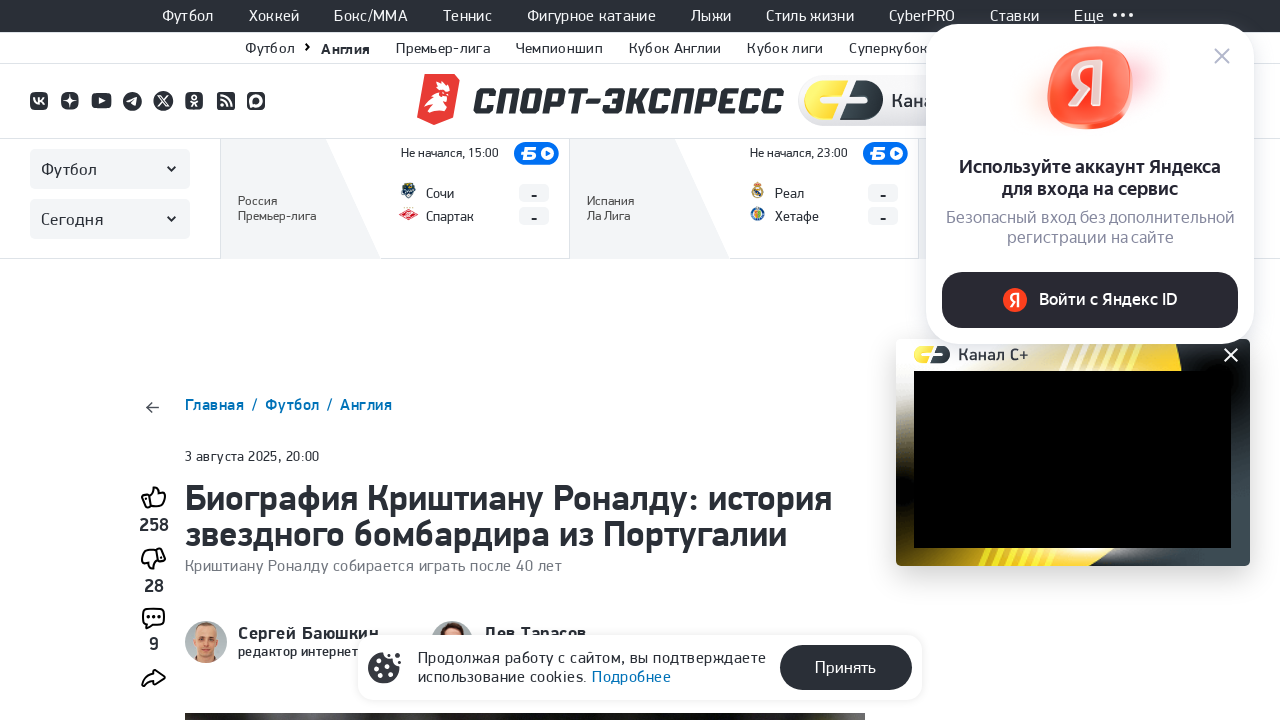

Verified navigation to biography article page
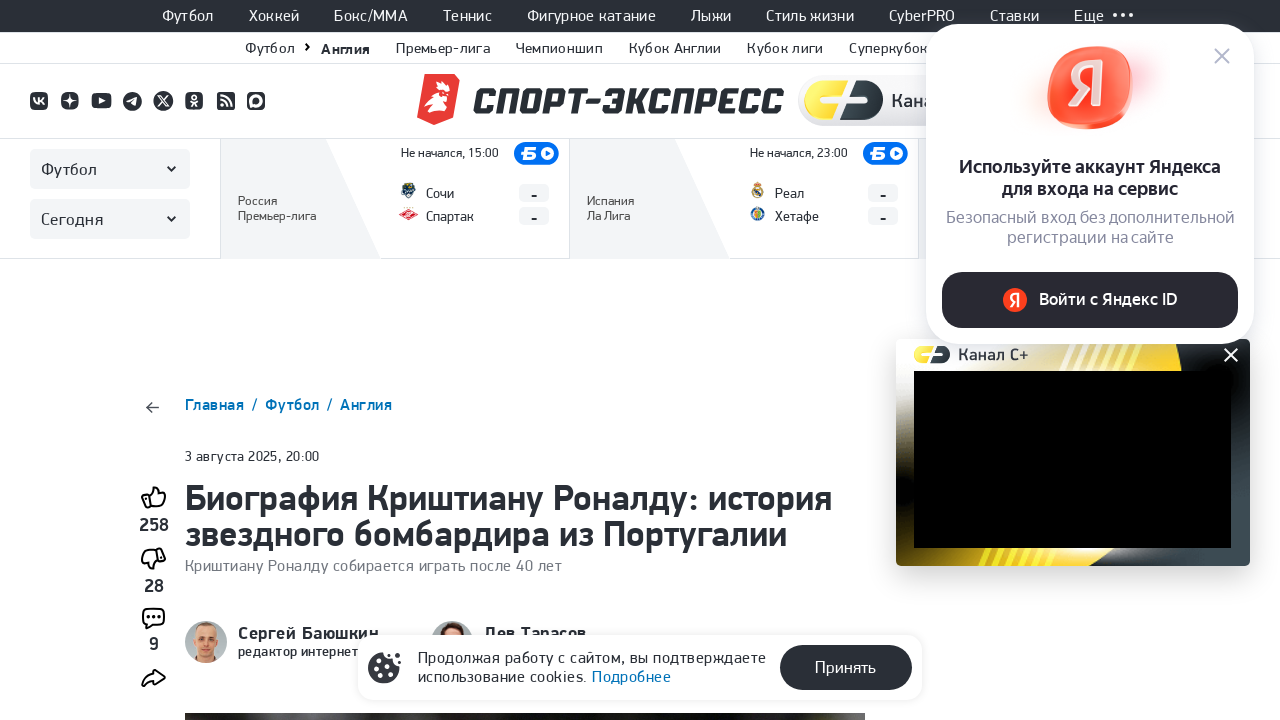

Navigated back to previous page
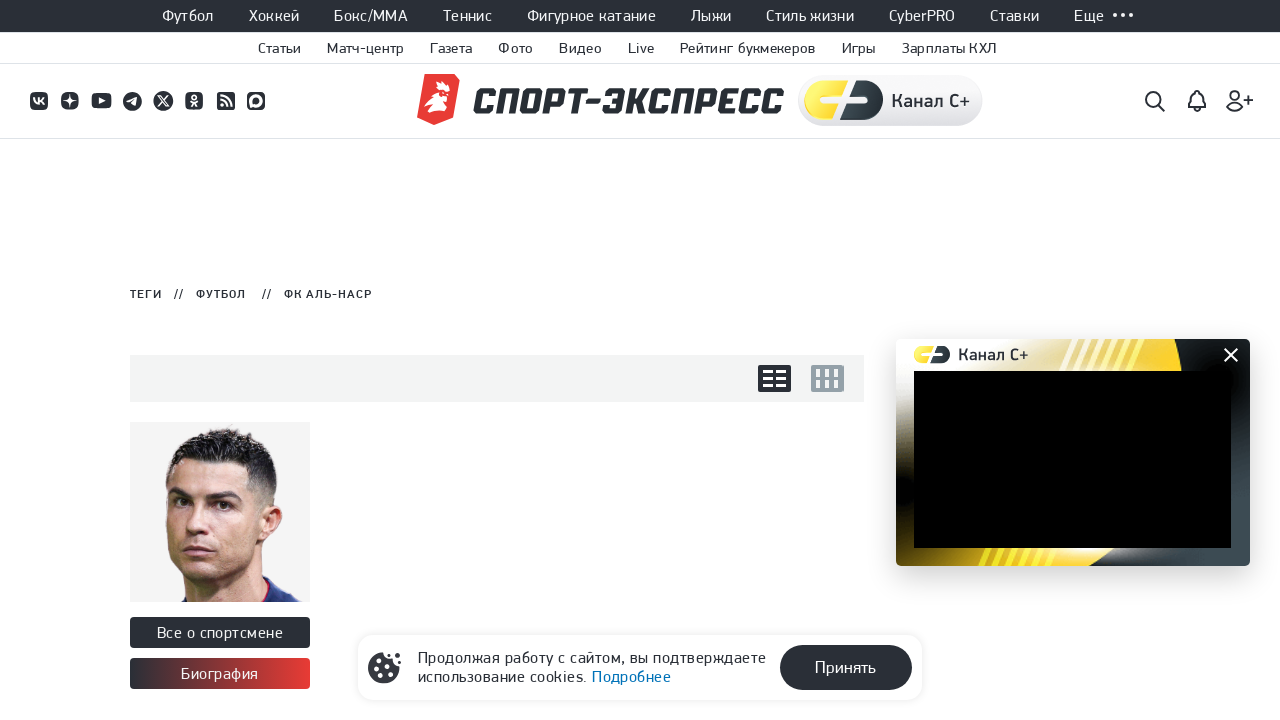

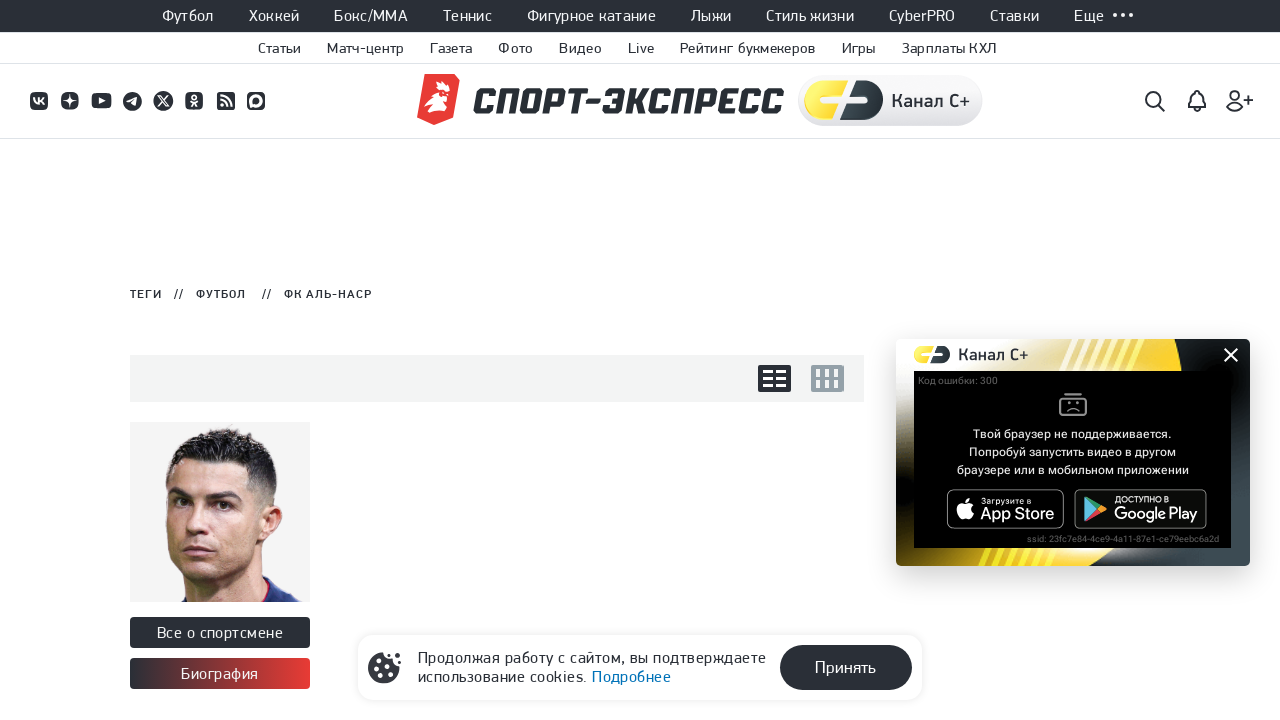